Tests the Python.org search functionality by entering "pycon" in the search box and submitting the search query

Starting URL: http://www.python.org

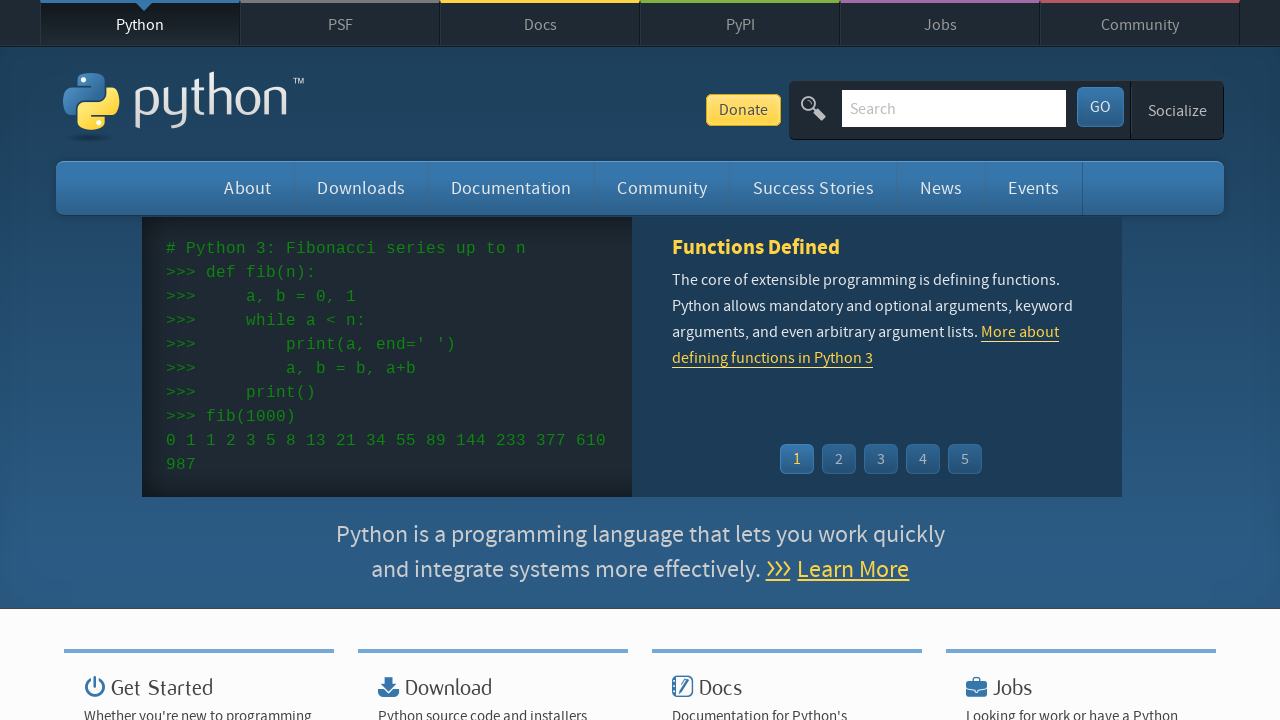

Verified 'Python' is in page title
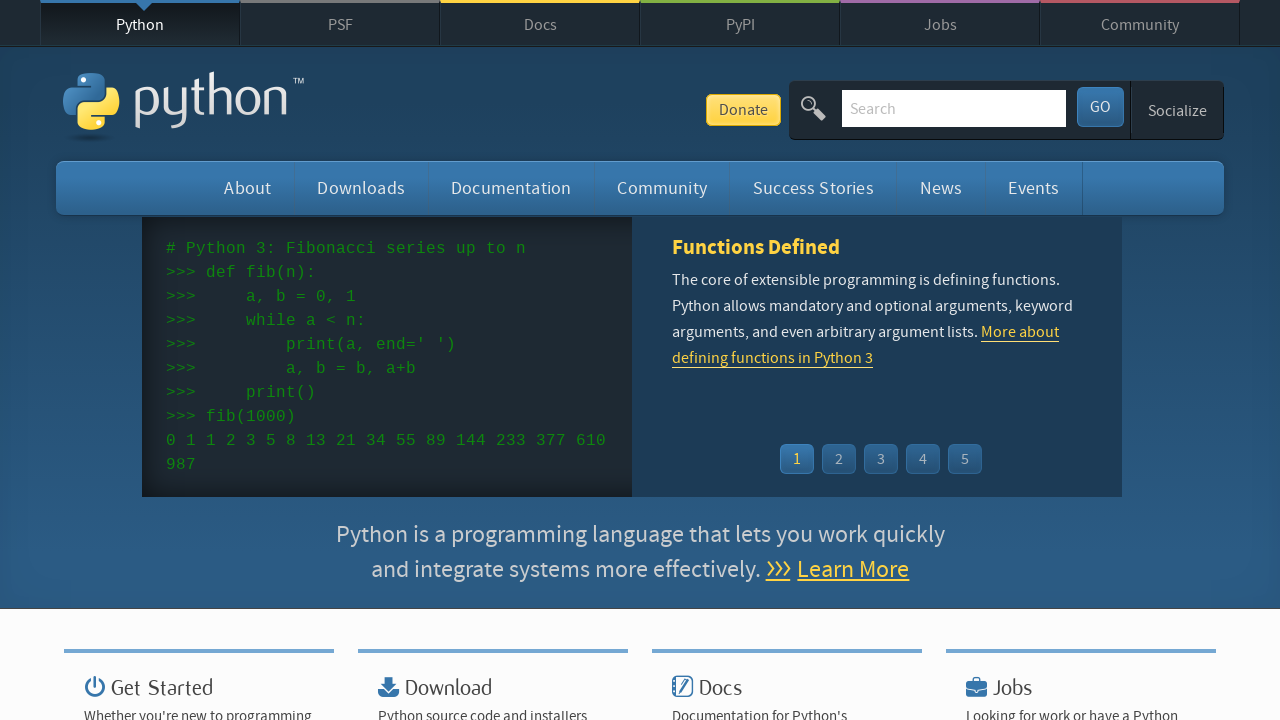

Filled search box with 'pycon' on input[name='q']
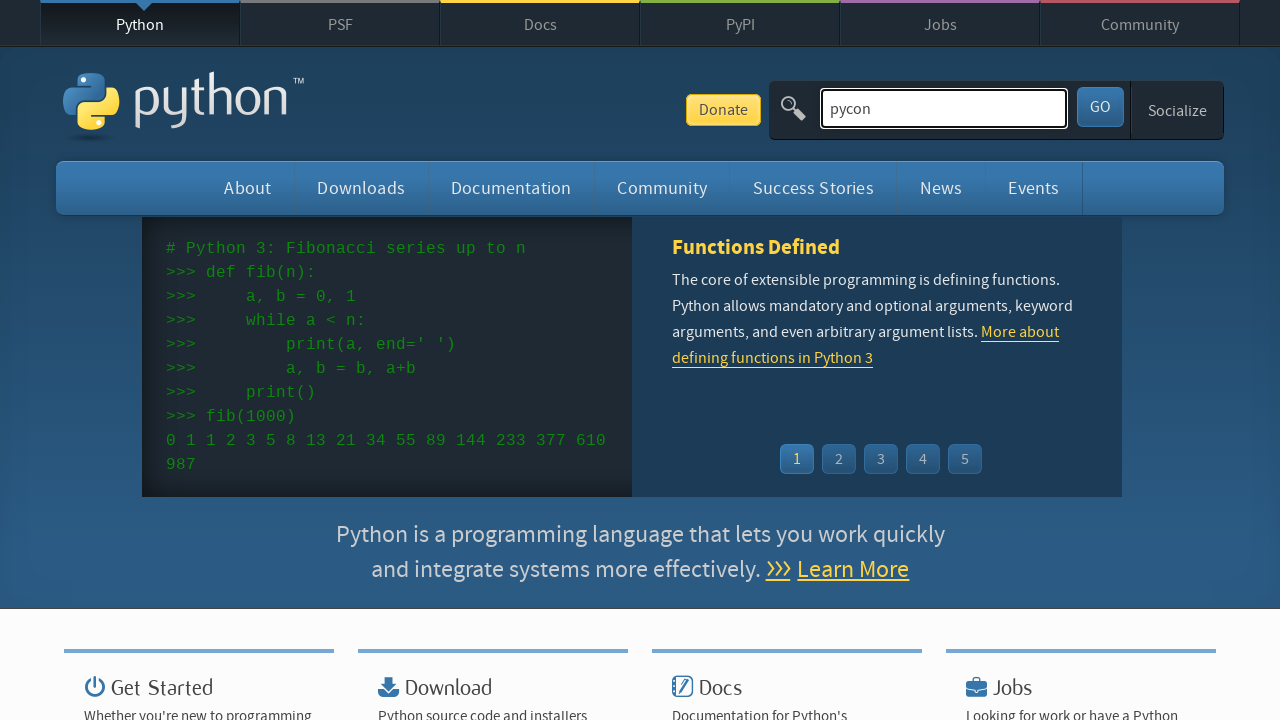

Submitted search query by pressing Enter on input[name='q']
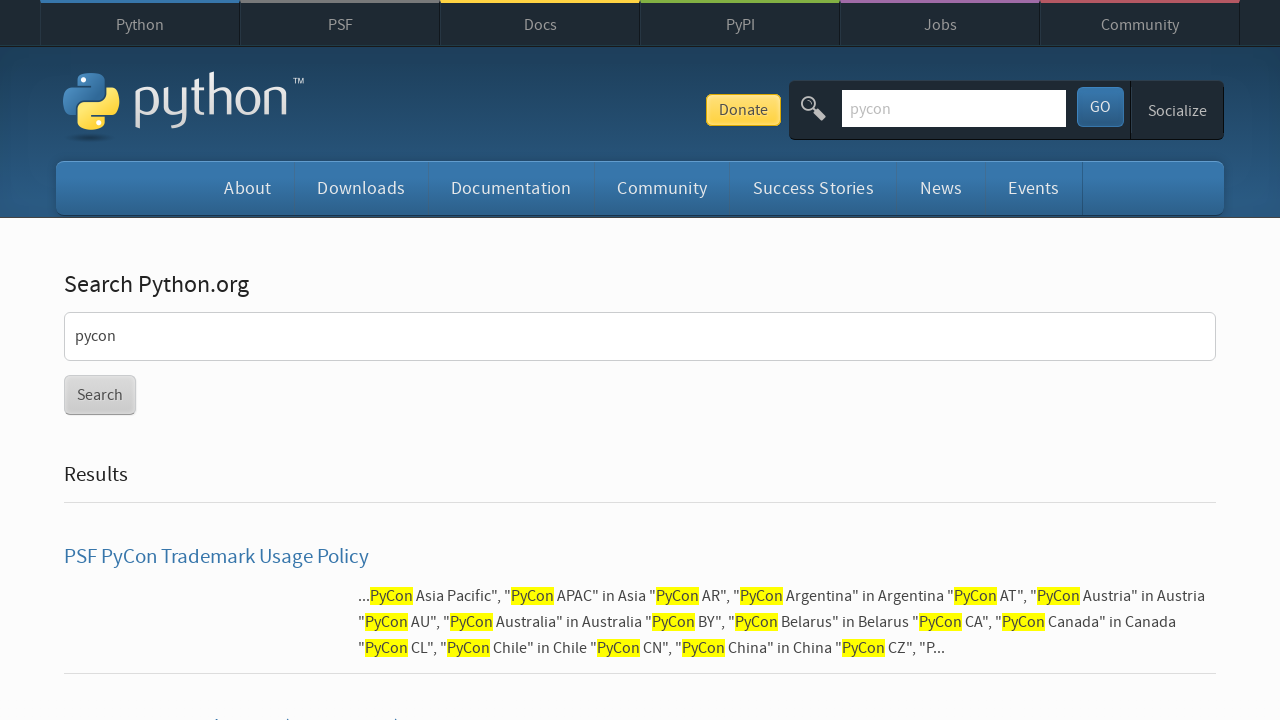

Waited for page to load (domcontentloaded state)
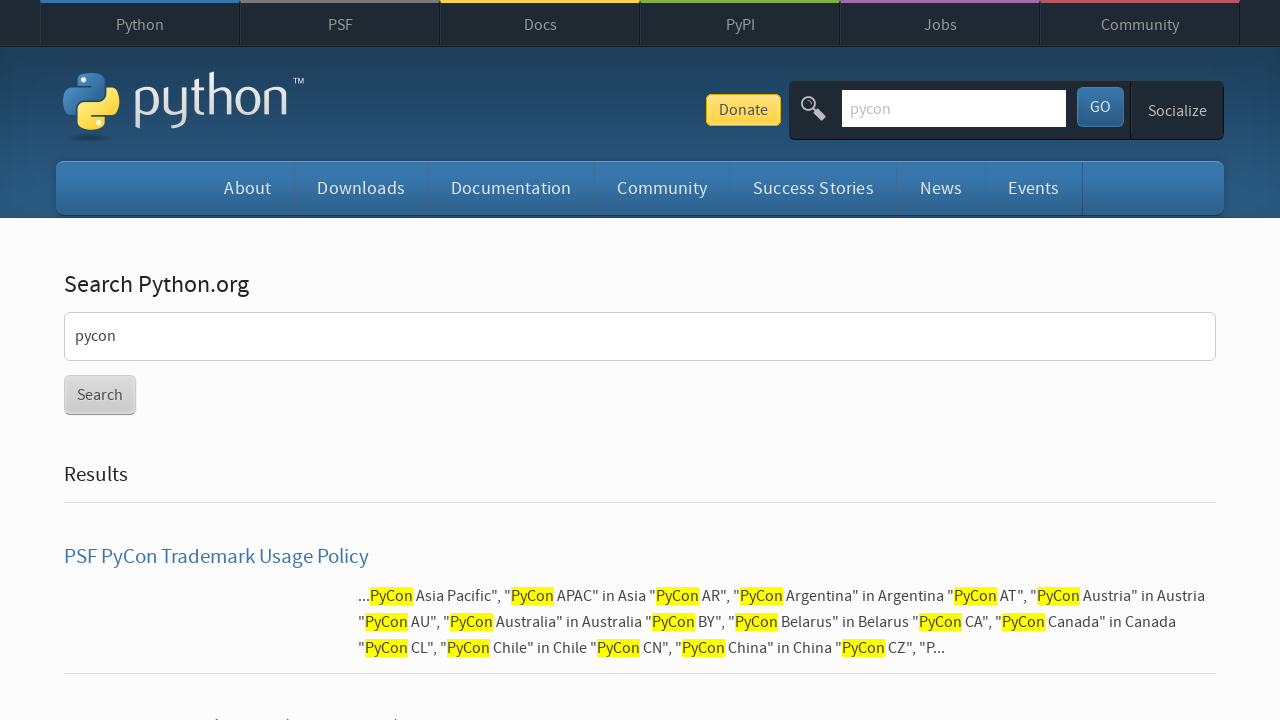

Verified search results were found (no 'No results found' message)
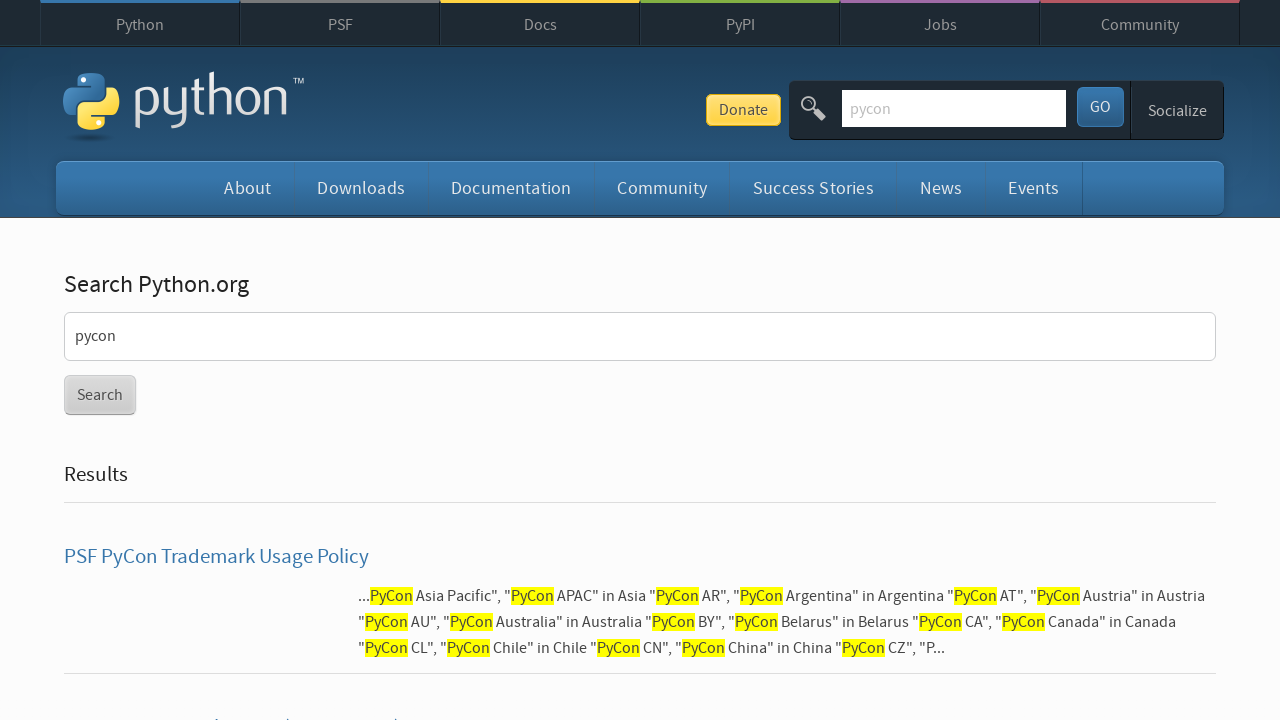

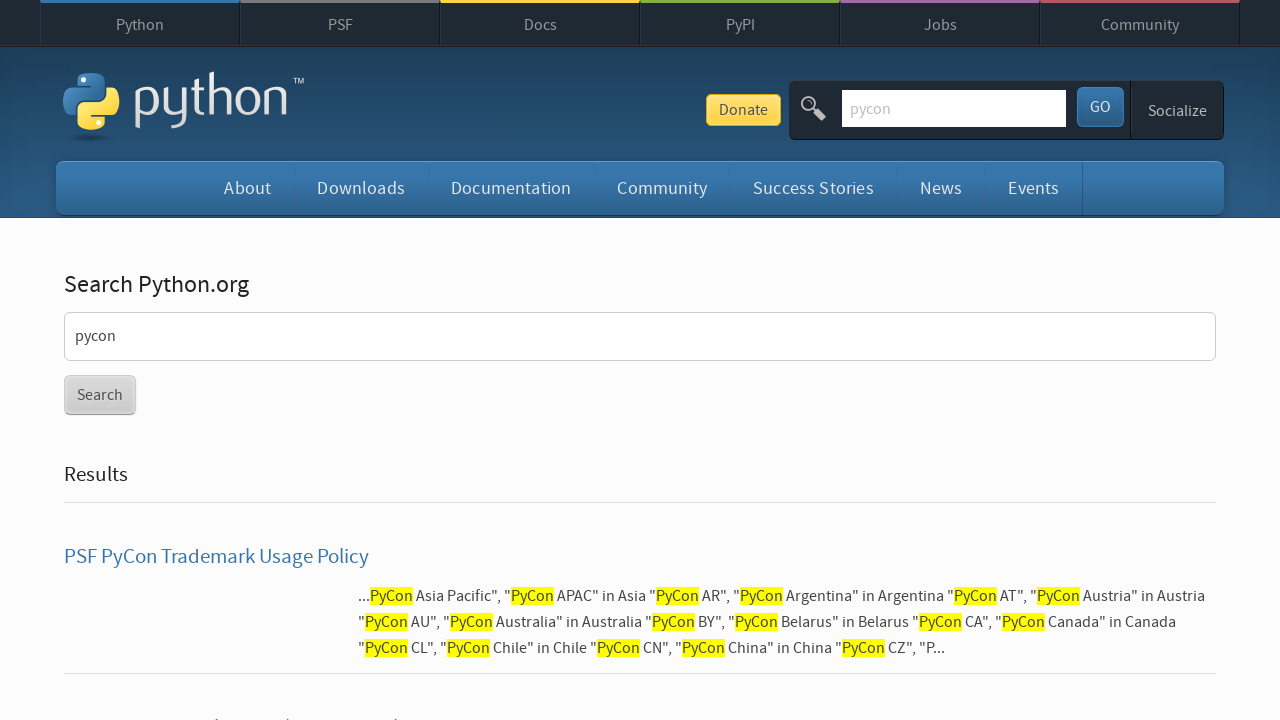